Tests un-marking todo items as complete by unchecking their checkboxes

Starting URL: https://demo.playwright.dev/todomvc

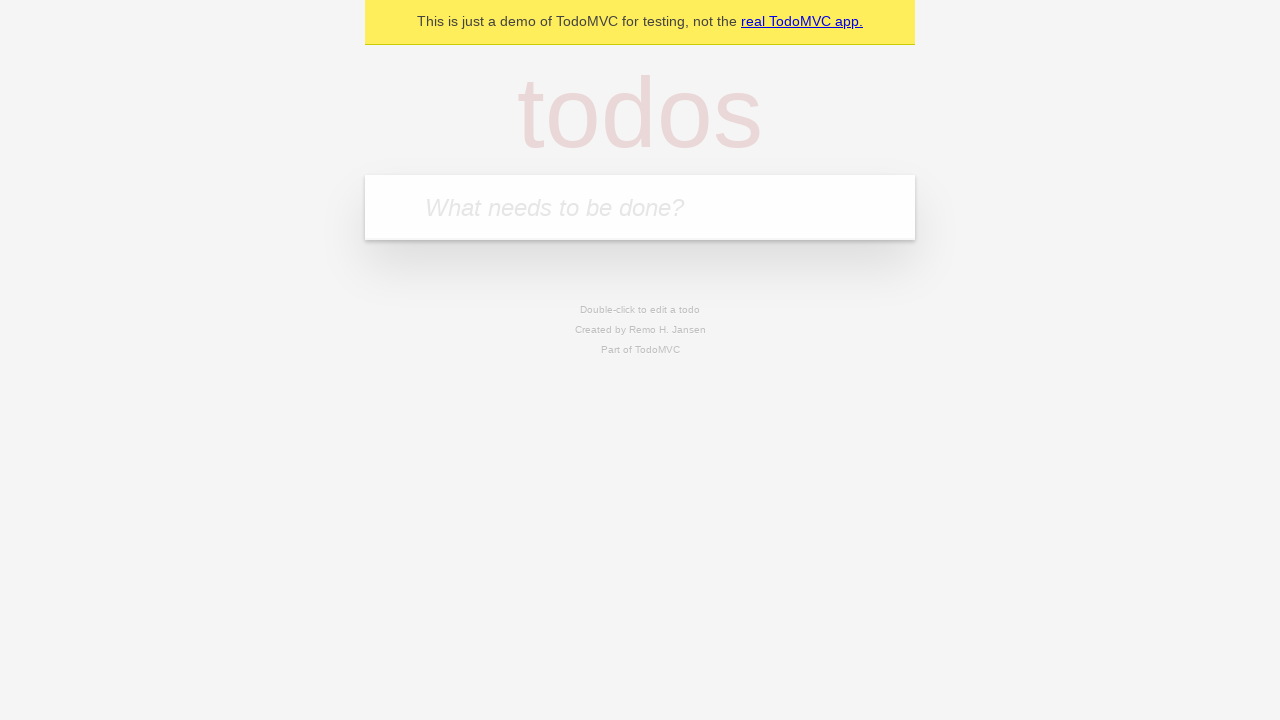

Filled todo input with 'buy some cheese' on internal:attr=[placeholder="What needs to be done?"i]
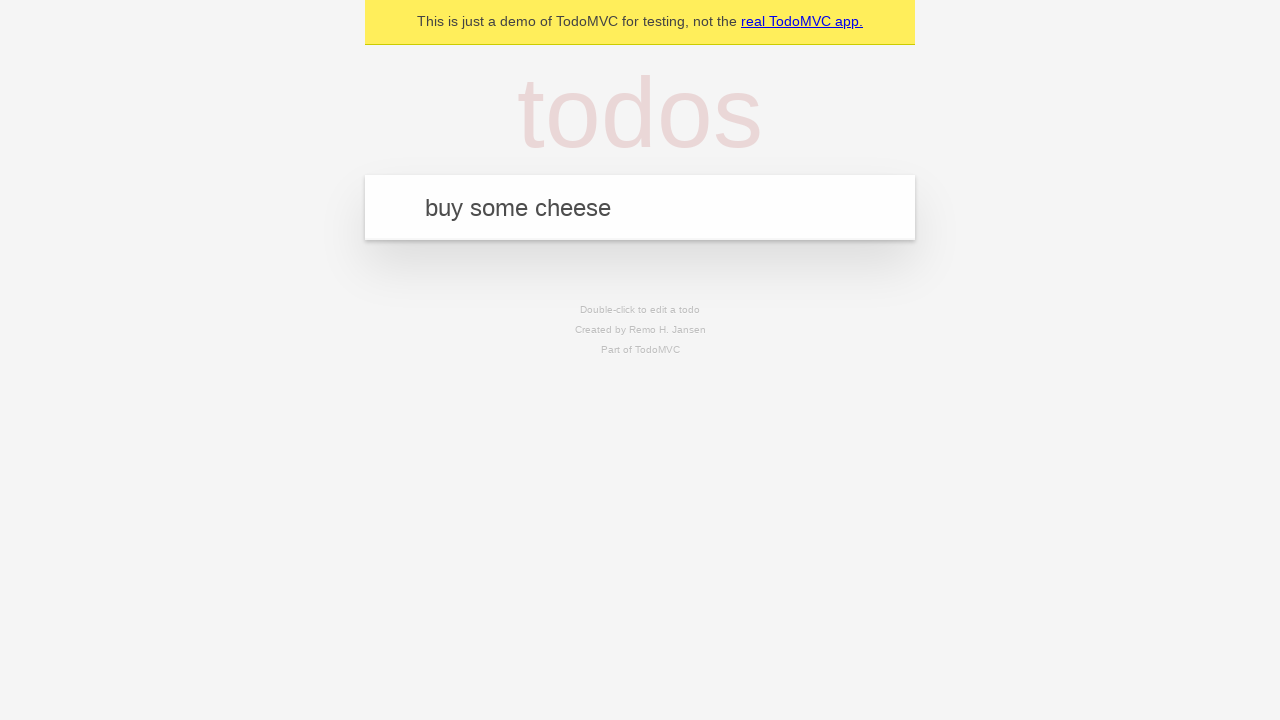

Pressed Enter to create first todo item on internal:attr=[placeholder="What needs to be done?"i]
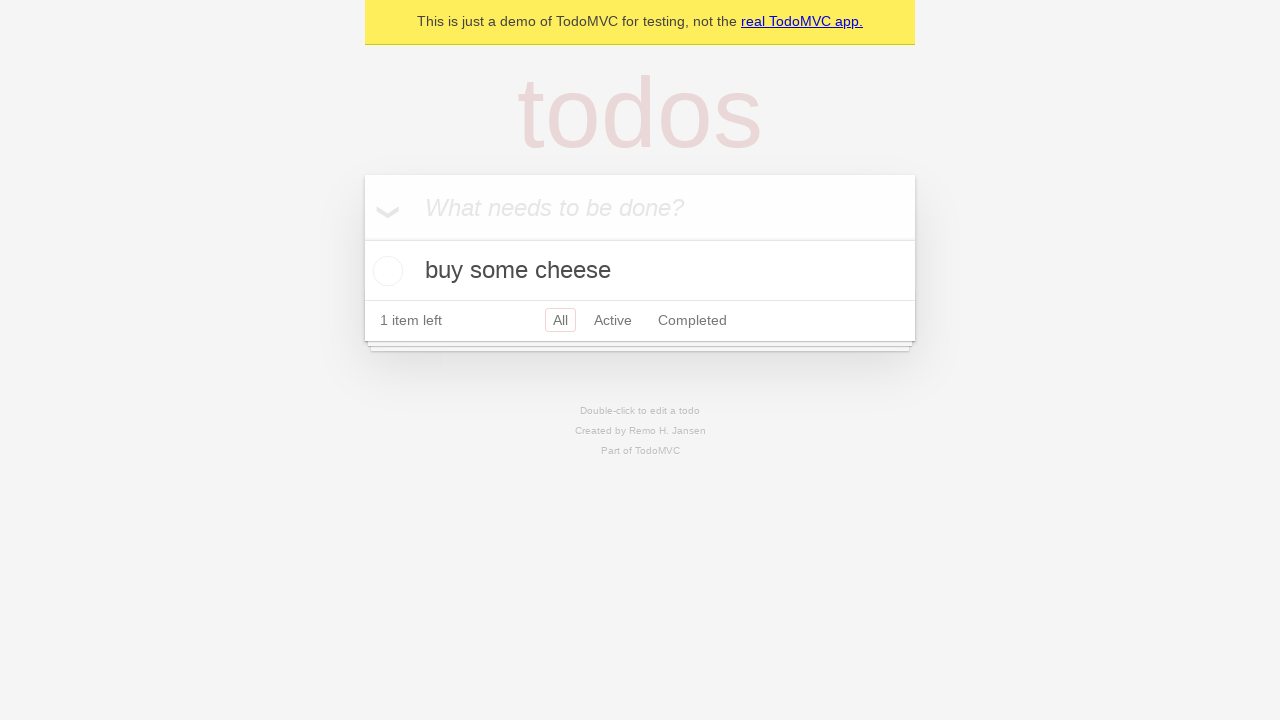

Filled todo input with 'feed the cat' on internal:attr=[placeholder="What needs to be done?"i]
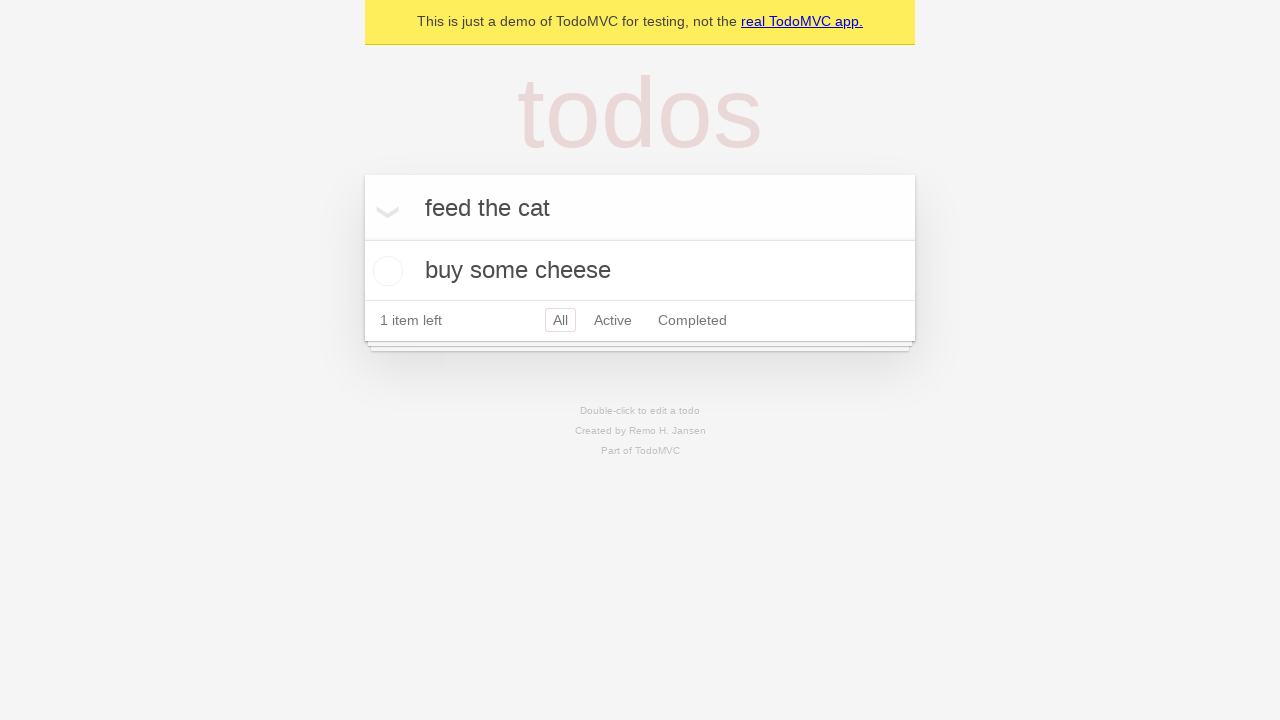

Pressed Enter to create second todo item on internal:attr=[placeholder="What needs to be done?"i]
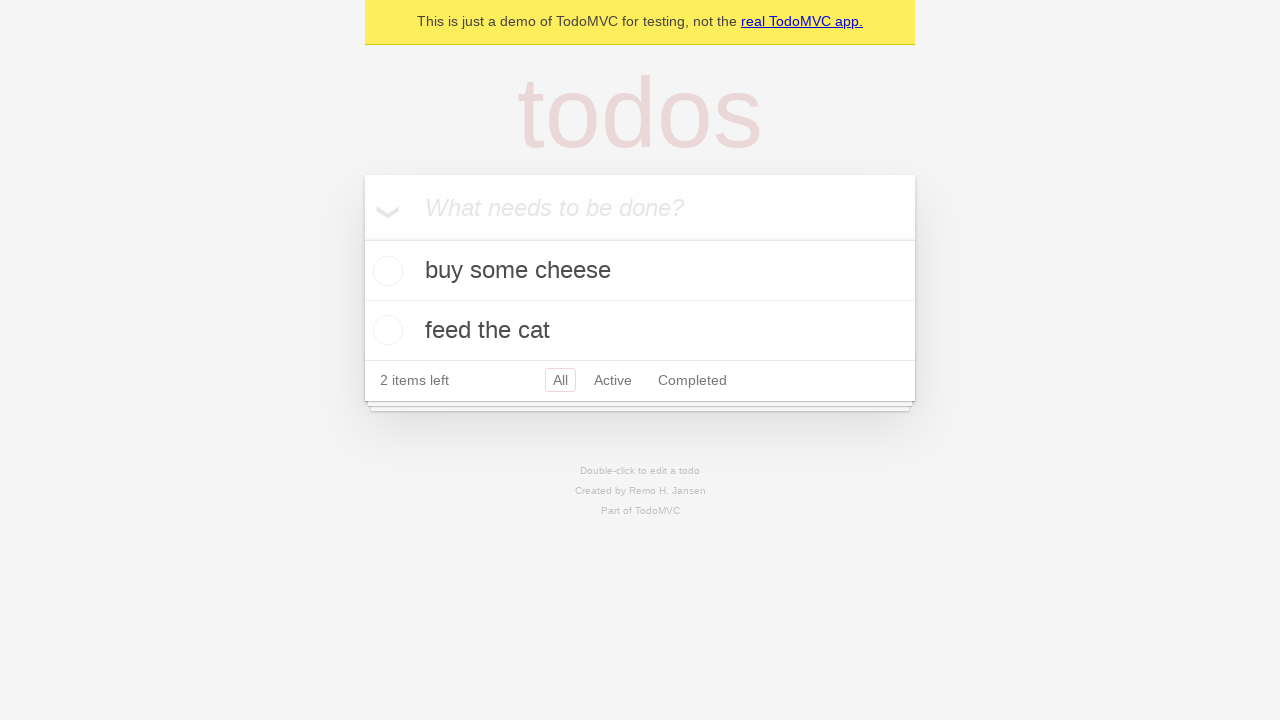

Checked the first todo item's checkbox at (385, 271) on internal:testid=[data-testid="todo-item"s] >> nth=0 >> internal:role=checkbox
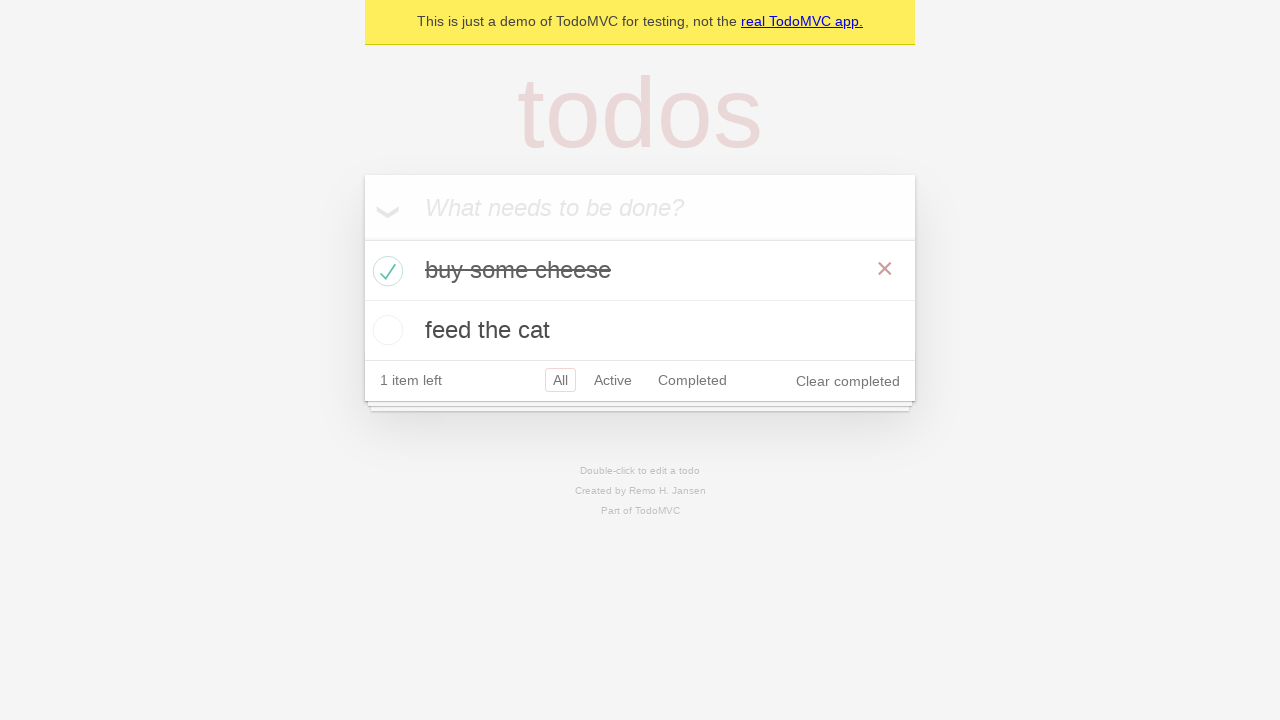

Unchecked the first todo item's checkbox to un-mark it as complete at (385, 271) on internal:testid=[data-testid="todo-item"s] >> nth=0 >> internal:role=checkbox
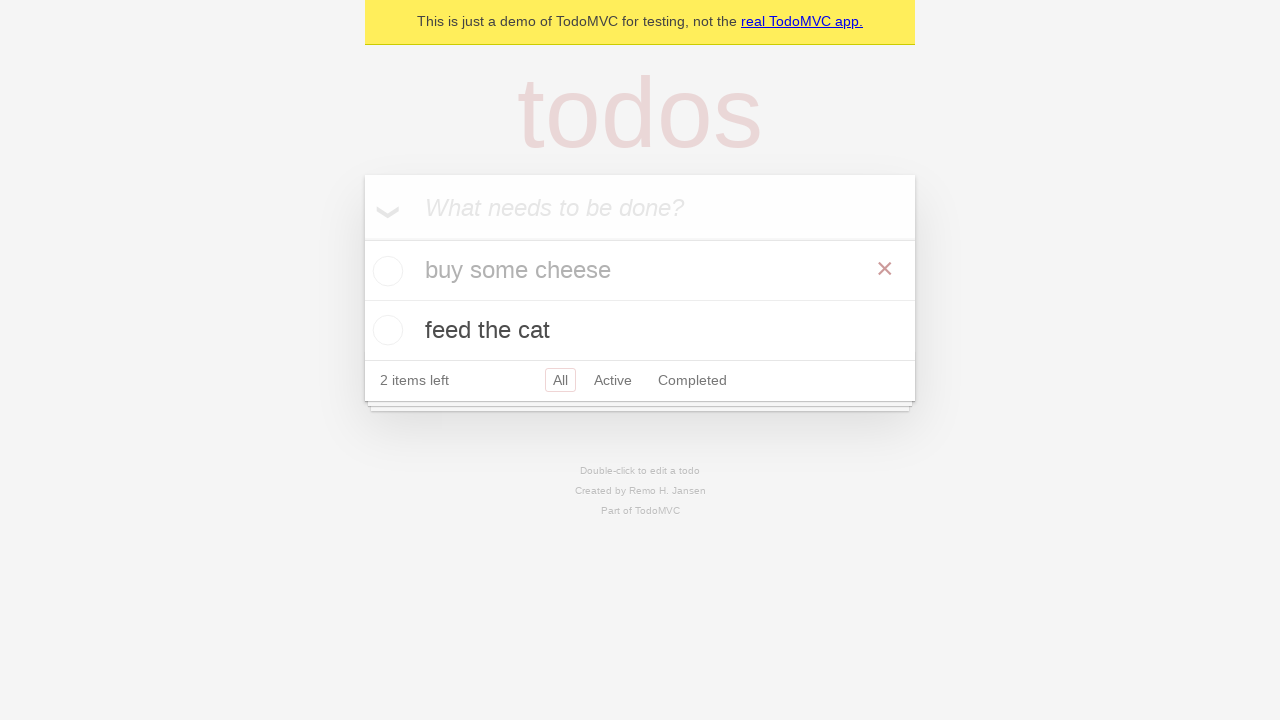

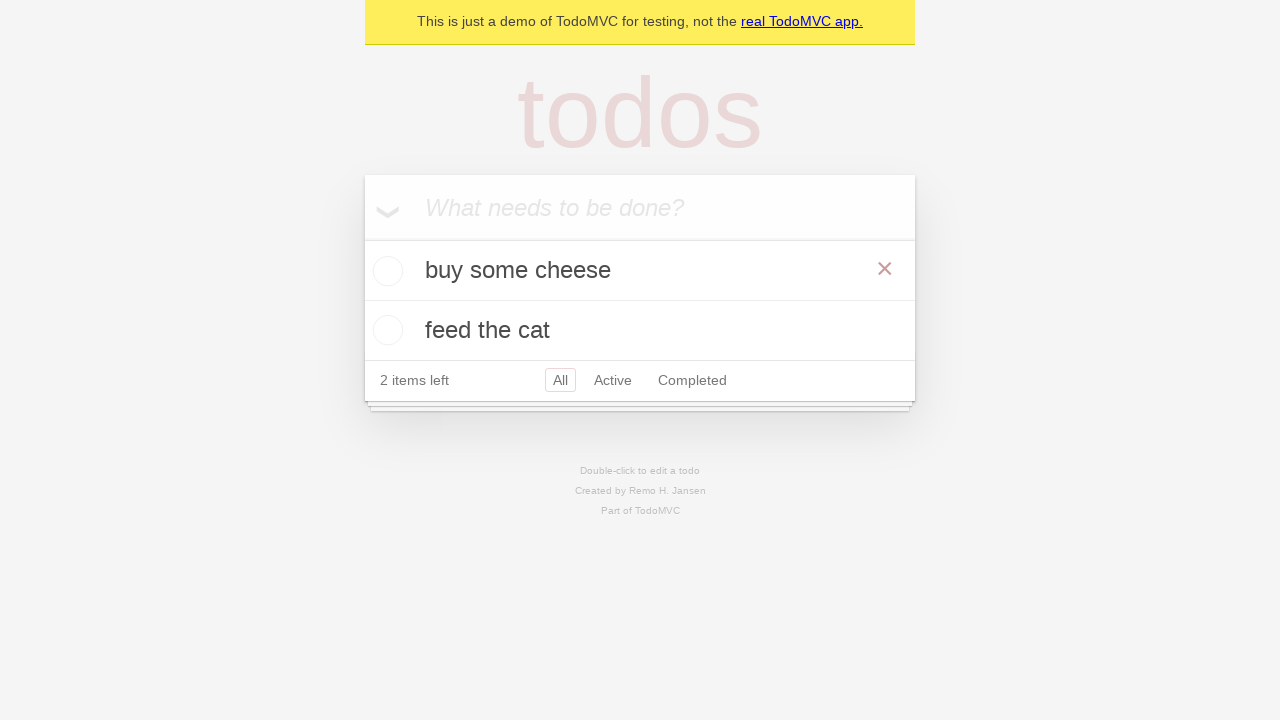